Tests search functionality on Living Spaces furniture website by entering a search term and submitting the search form

Starting URL: https://www.livingspaces.com/

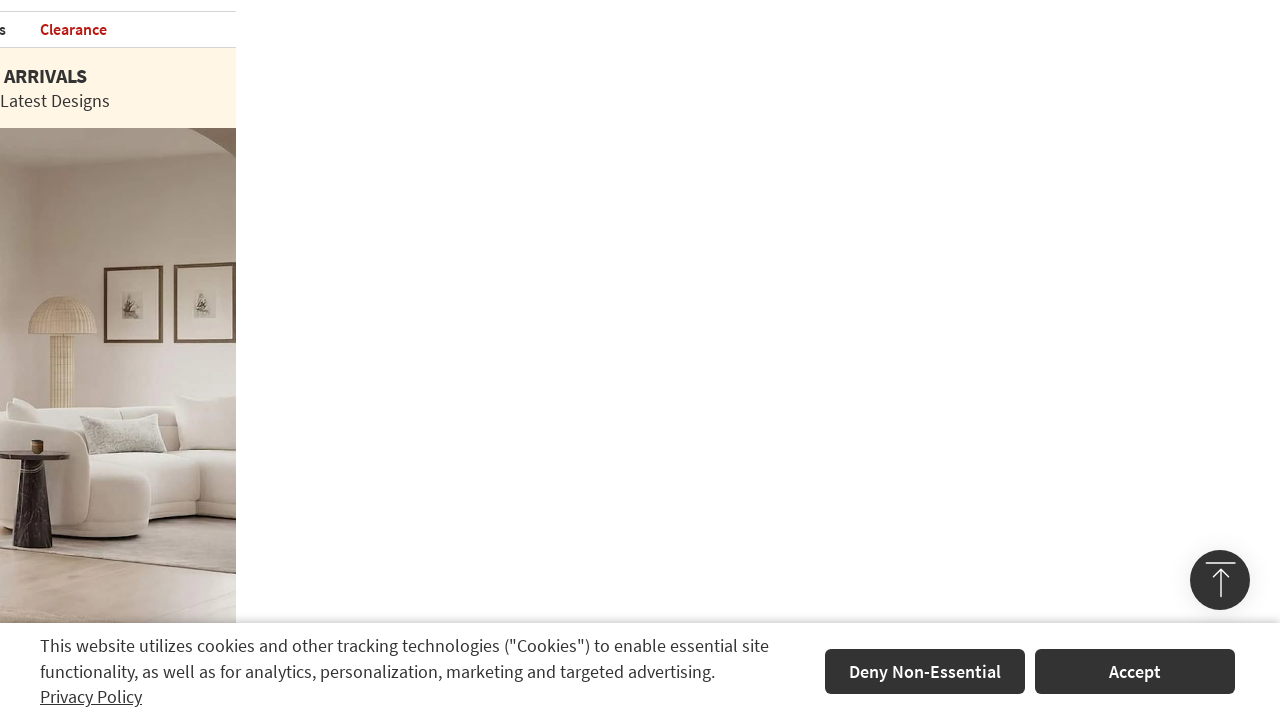

Filled search box with 'sofa' on #search
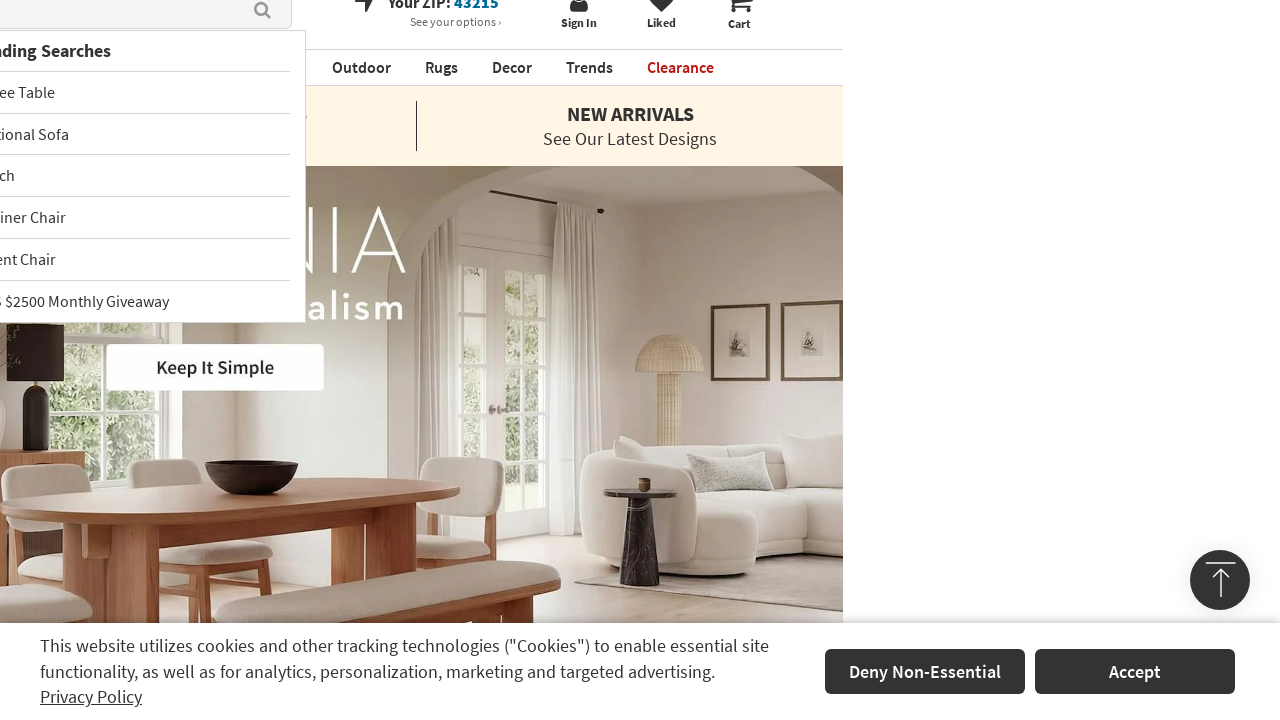

Submitted search form by pressing Enter on #search
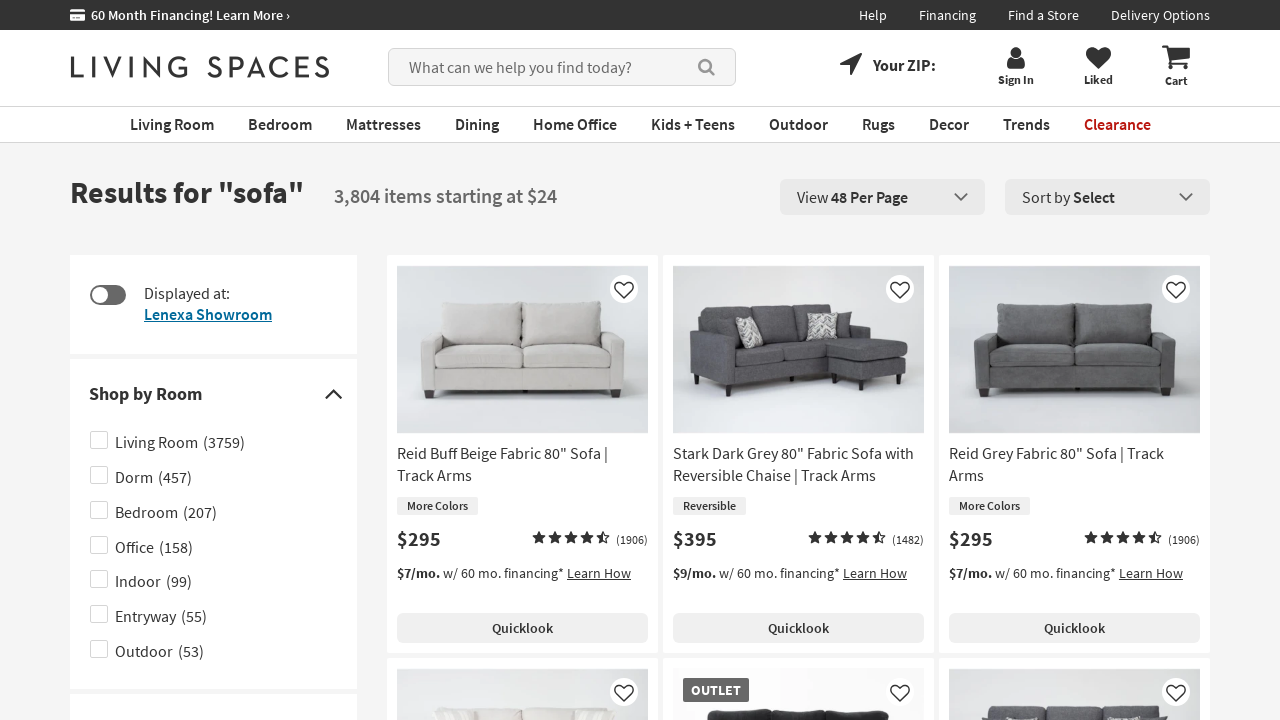

Search results loaded successfully
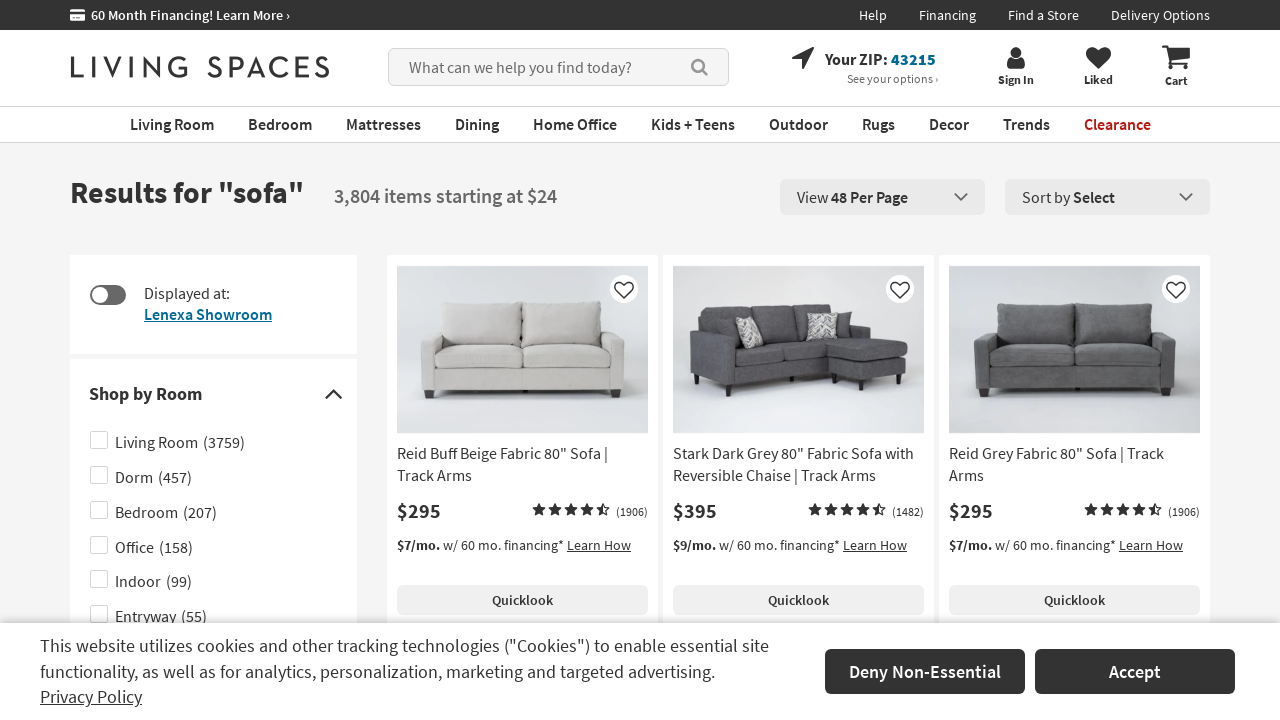

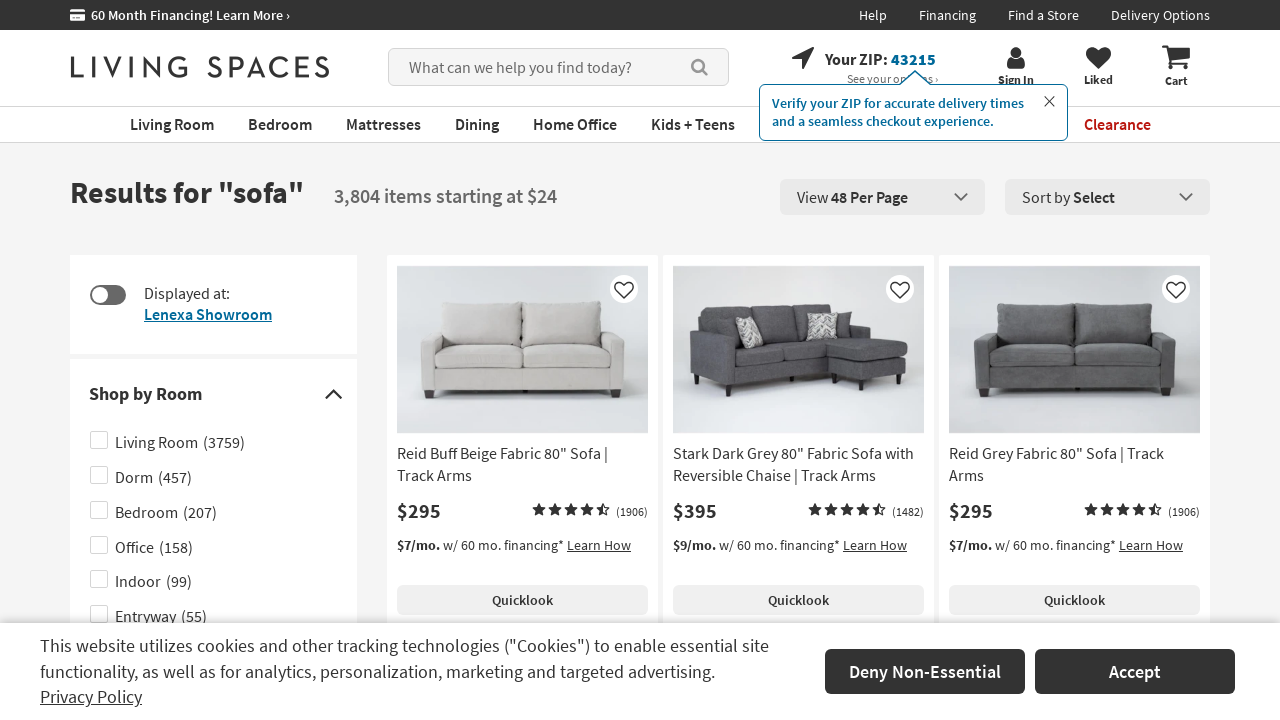